Navigates to a Korean investment securities page and switches to an embedded iframe containing ELS (Equity-Linked Securities) information, verifying the iframe content loads successfully.

Starting URL: https://securities.koreainvestment.com/main/mall/openels/EdlsInfo.jsp?cmd=TF02cc000000_Main

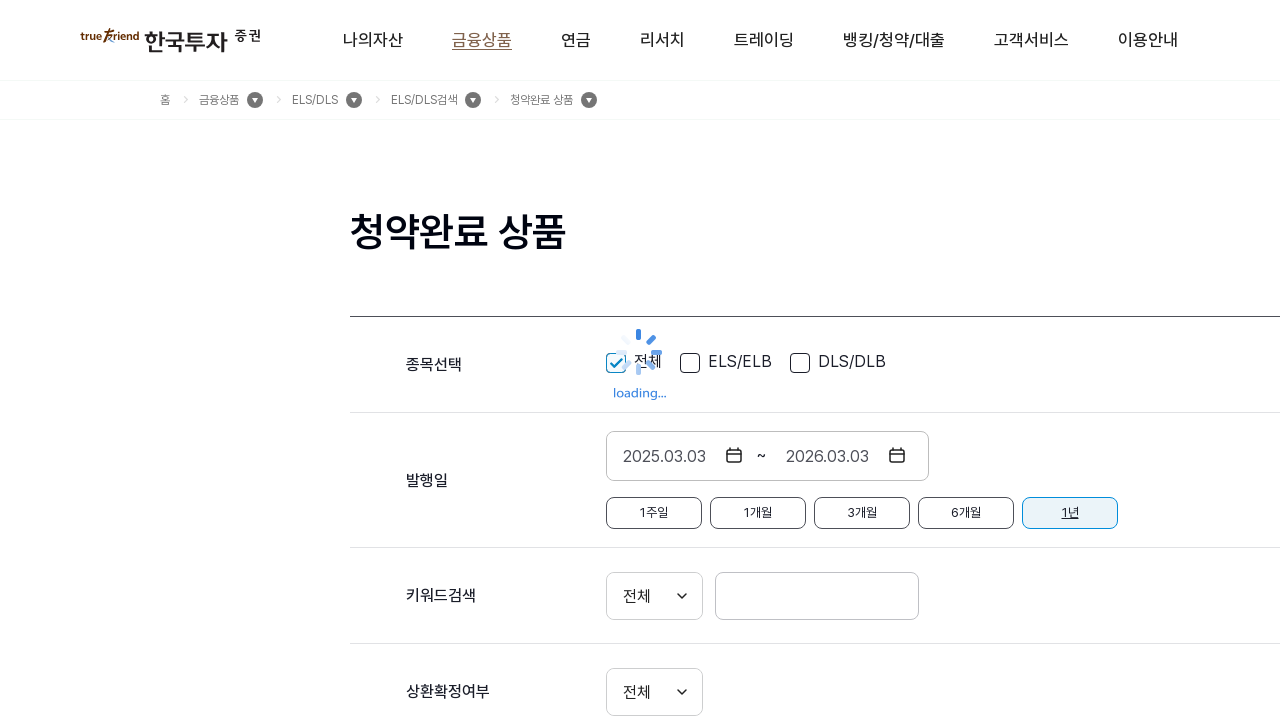

Located iframe with id 'ifrm_list' containing ELS information
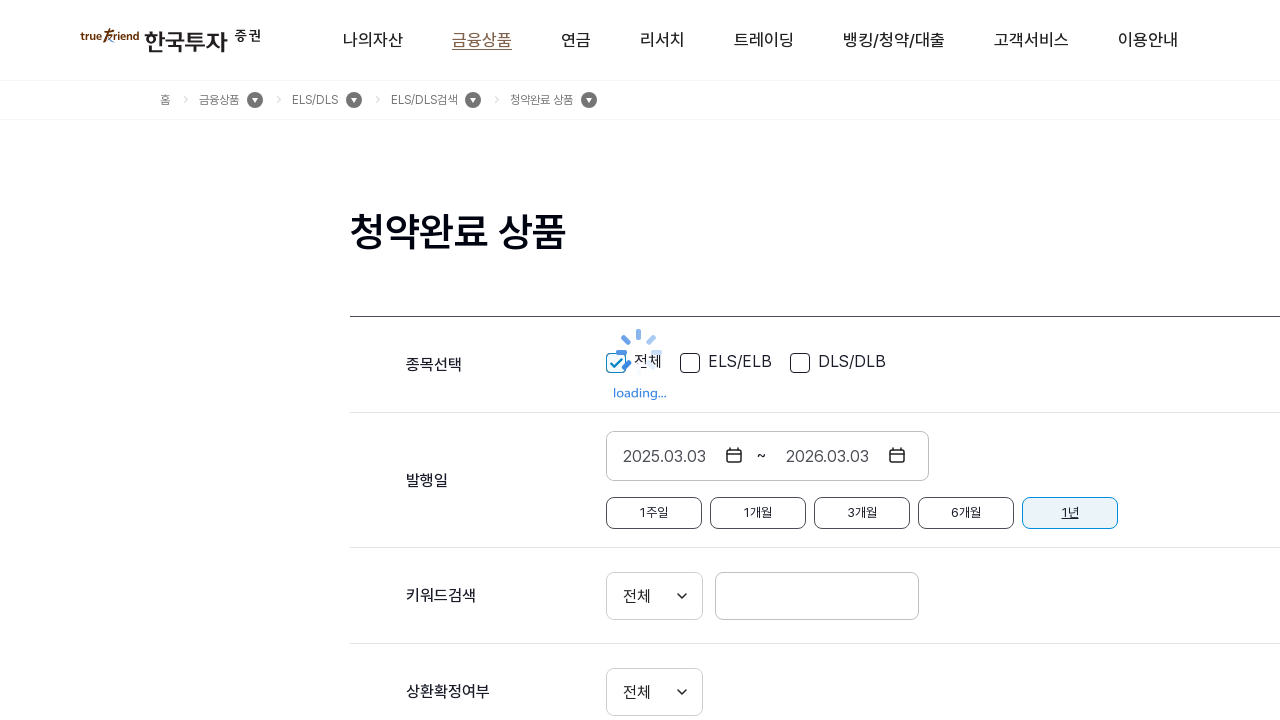

Iframe content loaded successfully - body element is visible
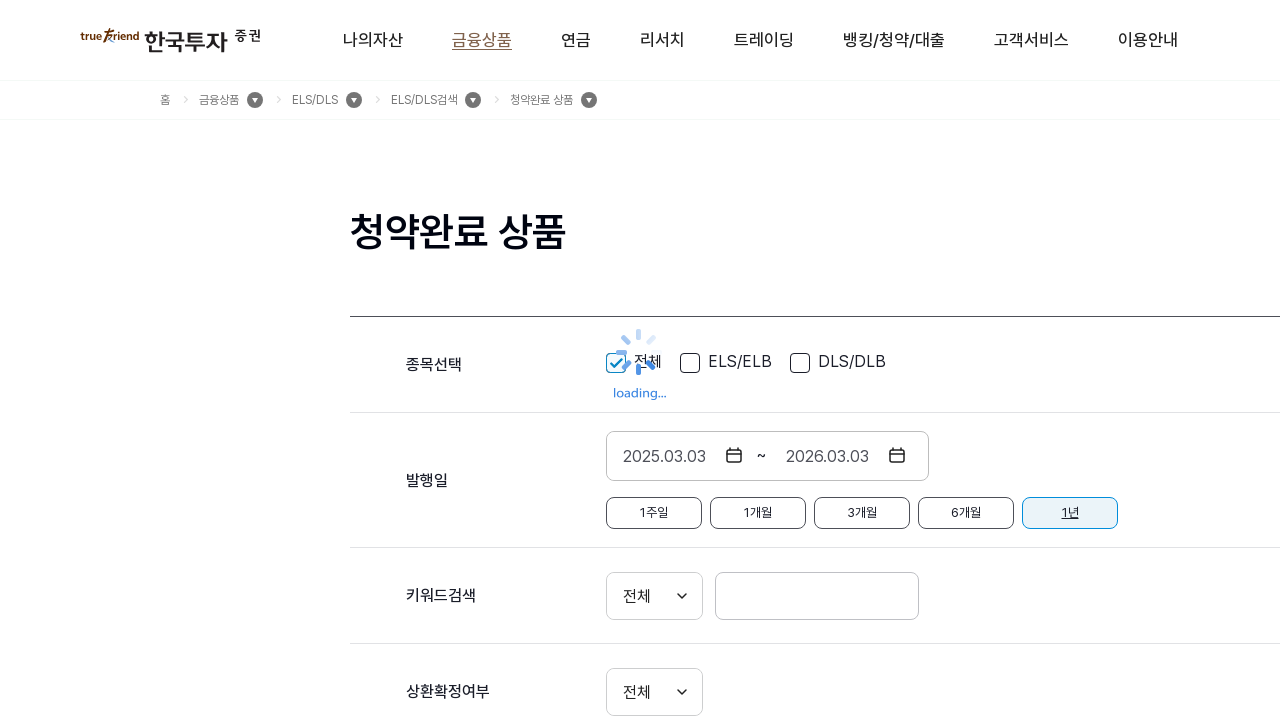

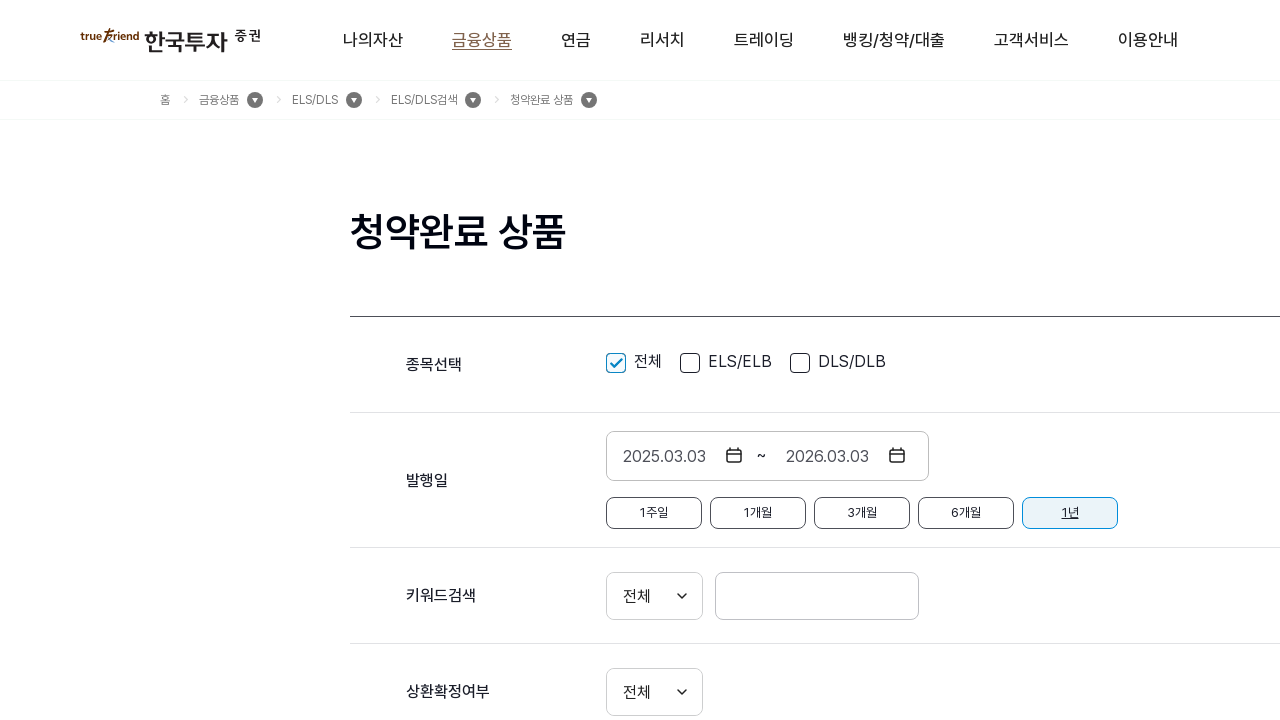